Tests interaction with multiple radio buttons on a practice automation page by clicking each radio button in sequence

Starting URL: https://rahulshettyacademy.com/AutomationPractice/

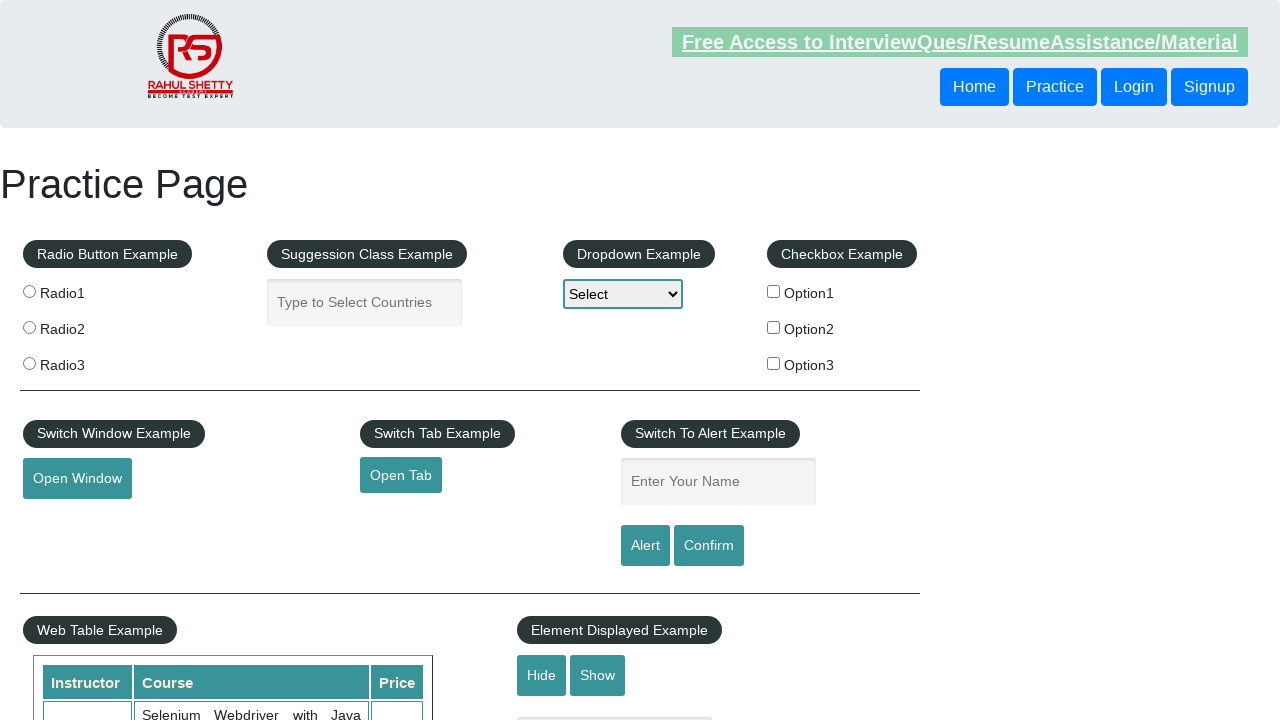

Waited for page to load (domcontentloaded)
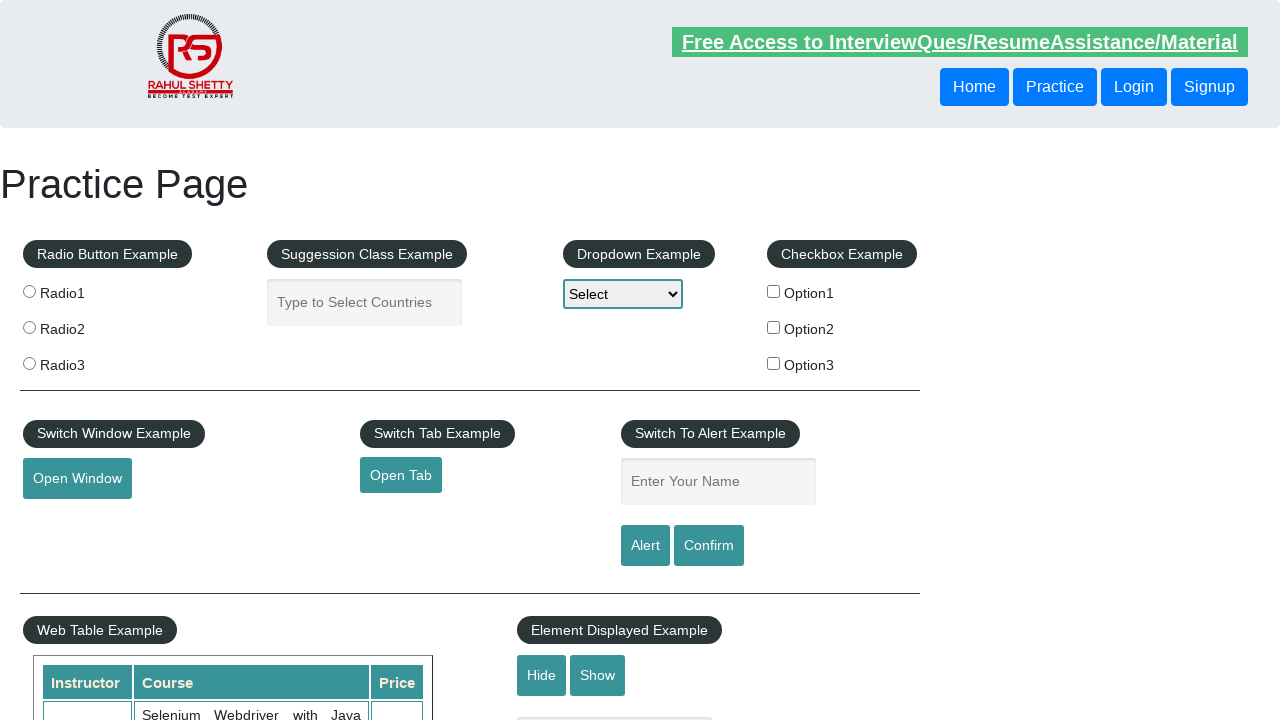

Located all radio buttons on the page
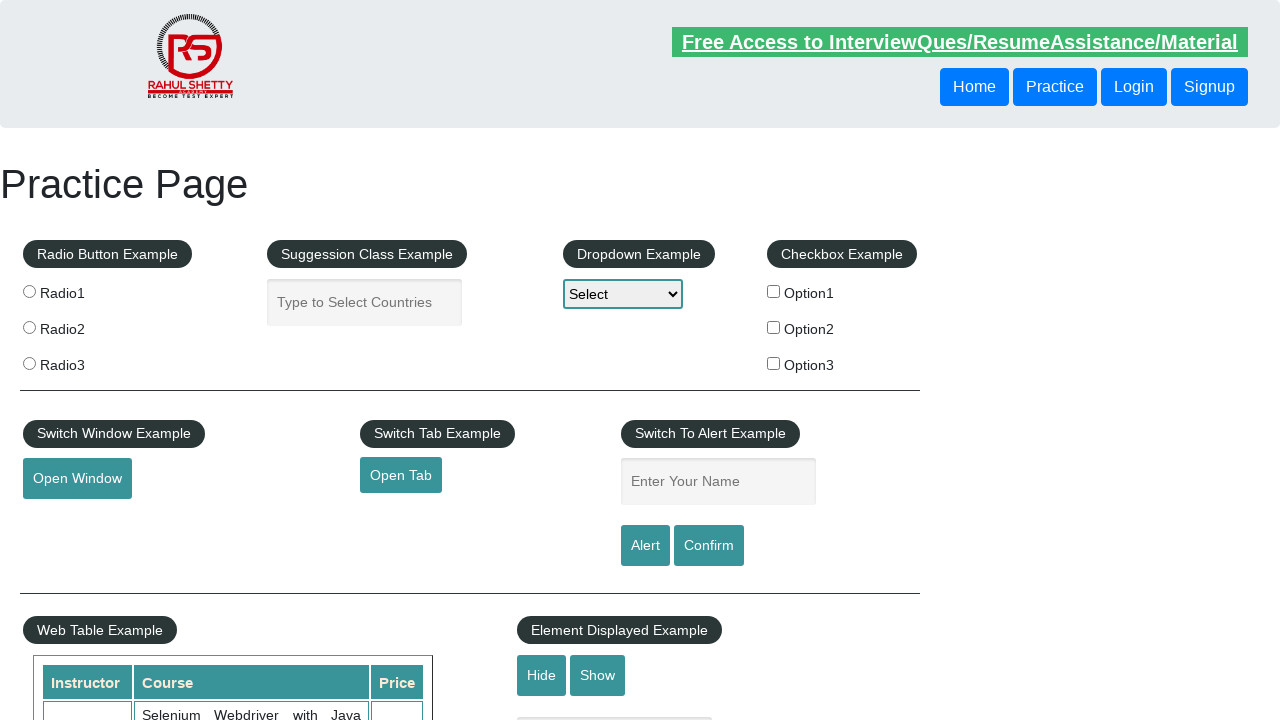

Clicked a radio button at (29, 291) on input[type='radio'] >> nth=0
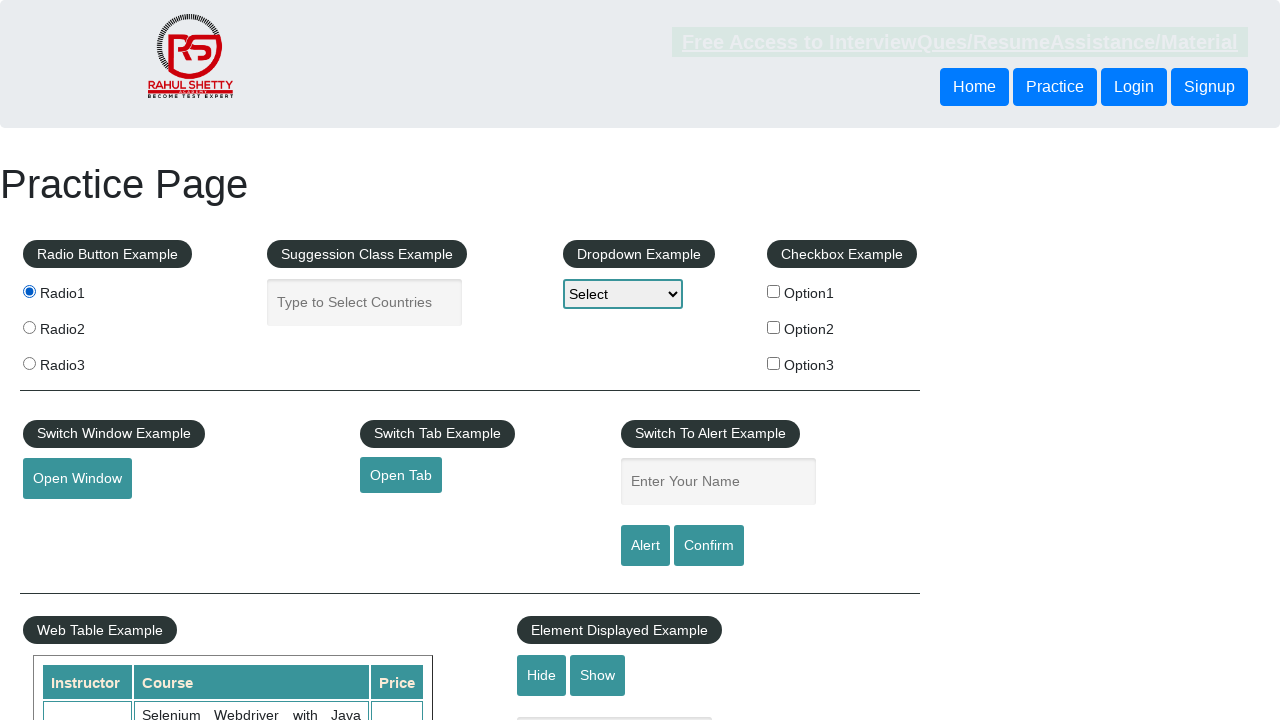

Clicked a radio button at (29, 327) on input[type='radio'] >> nth=1
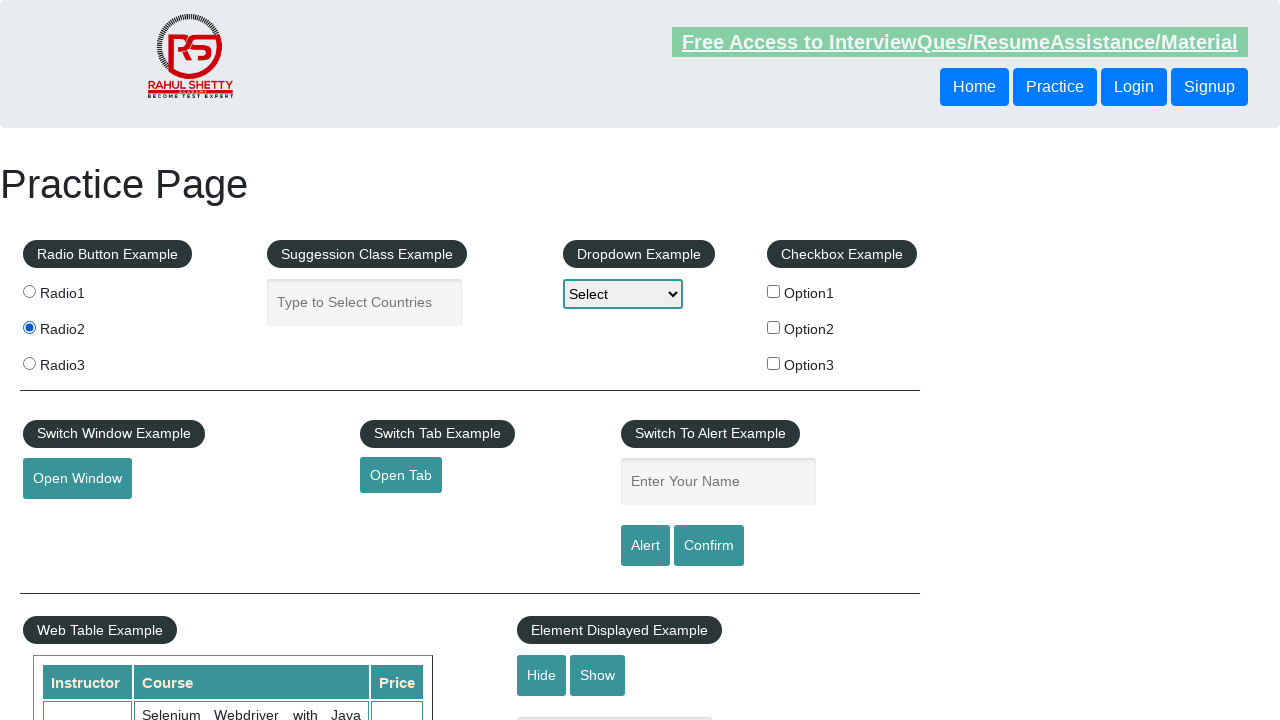

Clicked a radio button at (29, 363) on input[type='radio'] >> nth=2
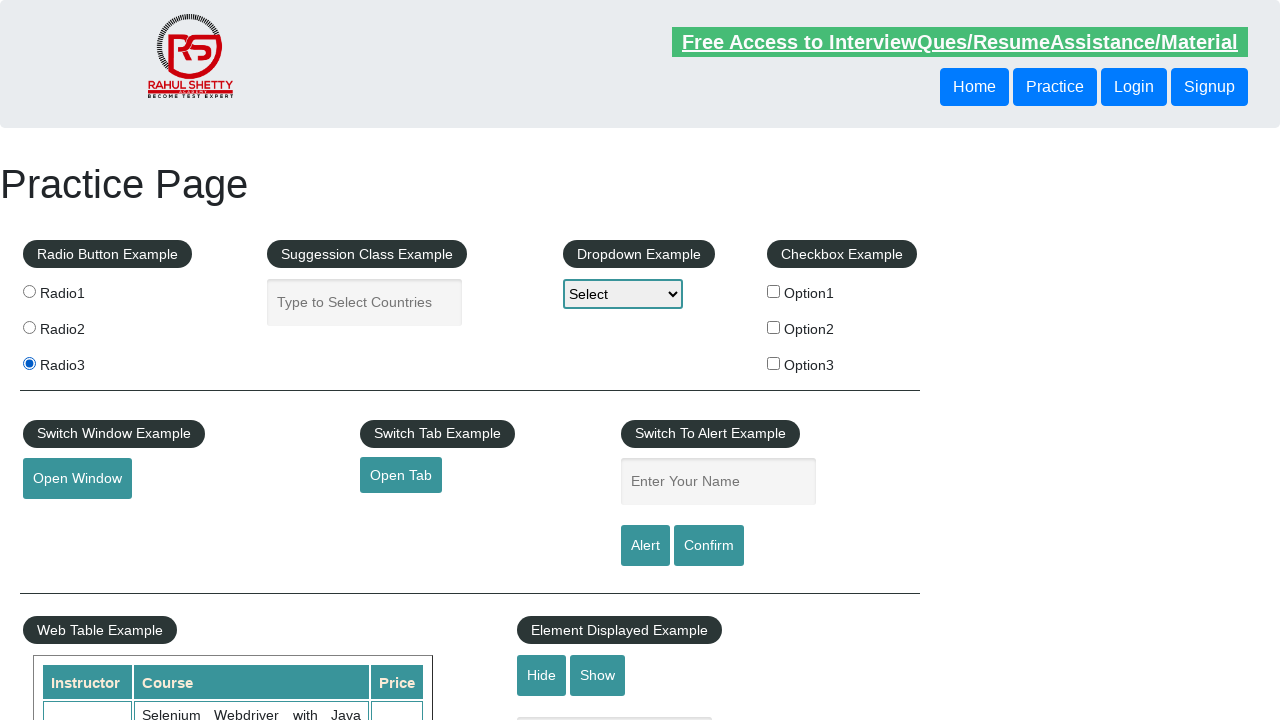

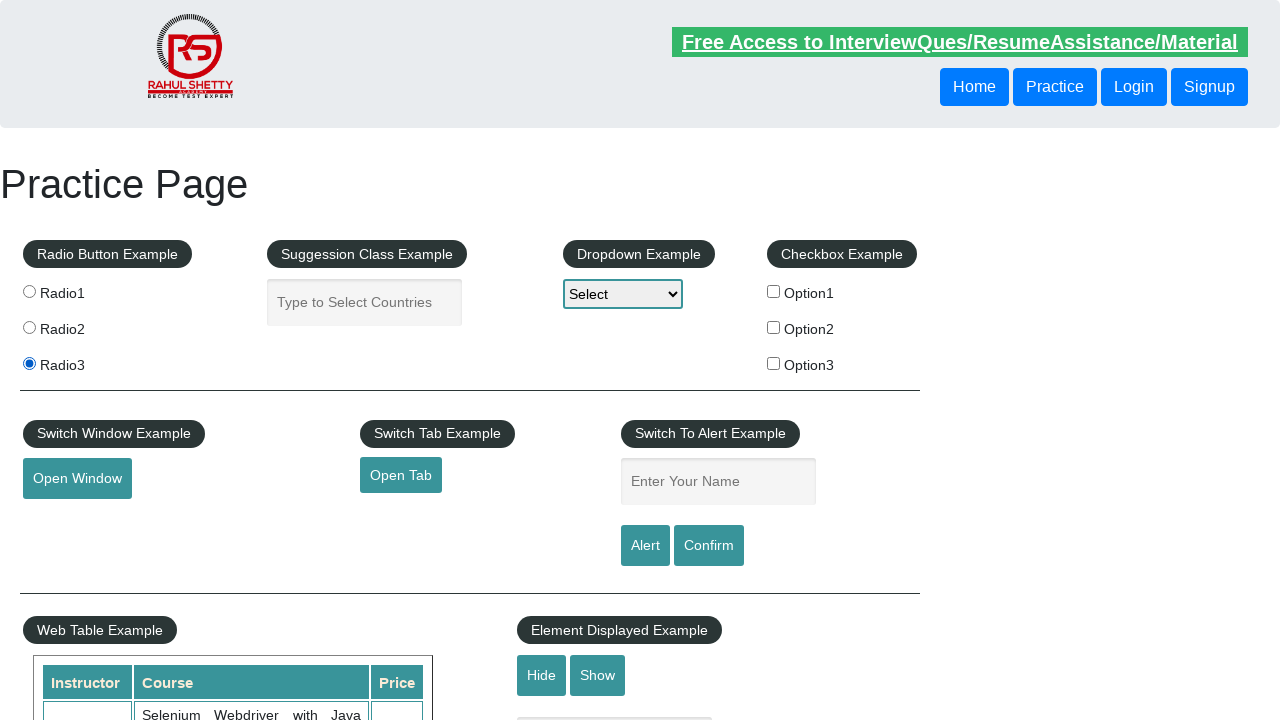